Tests drag and drop functionality on jQueryUI demo page by switching to an iframe and dragging an element onto a drop target

Starting URL: https://jqueryui.com/droppable/

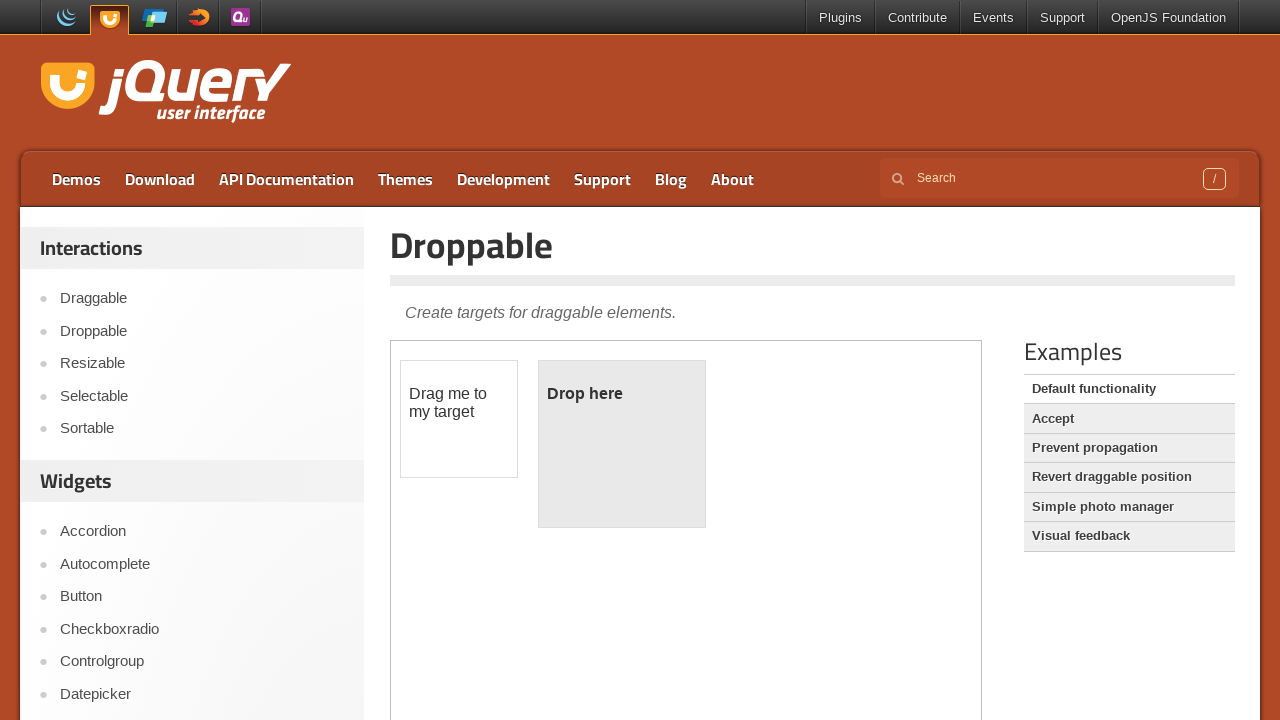

Demo iframe loaded
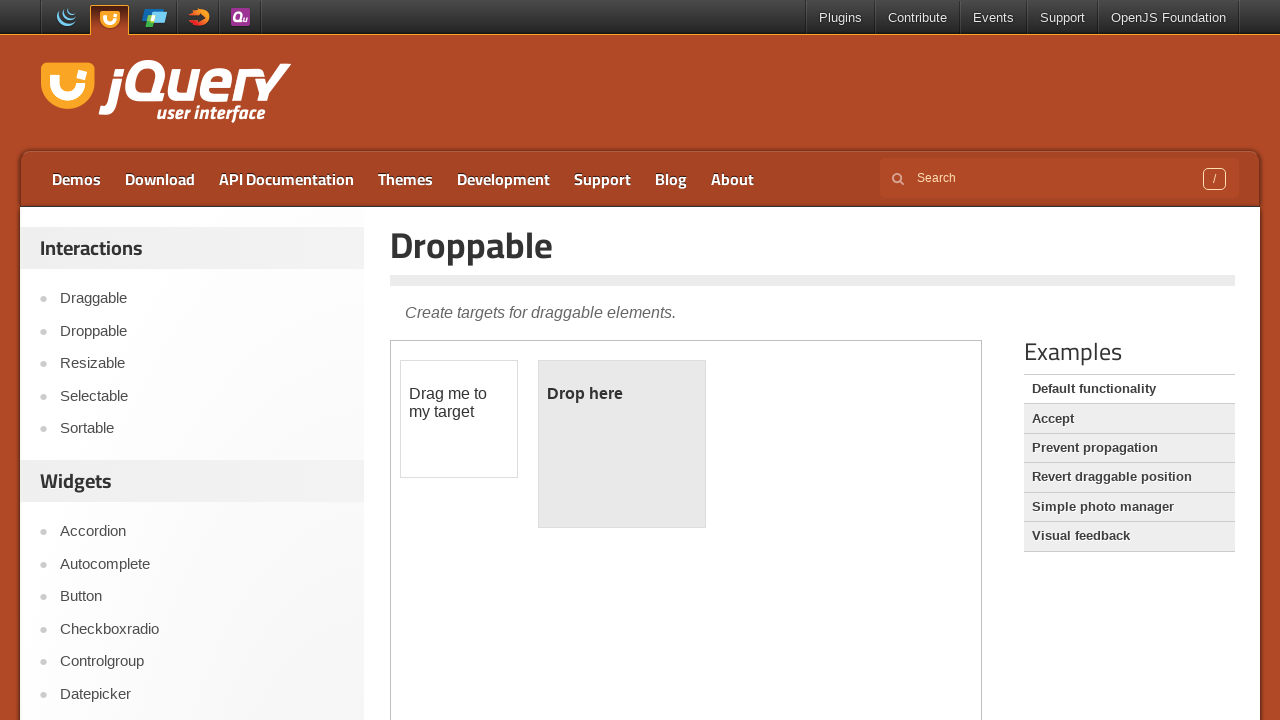

Located and switched to iframe containing drag and drop demo
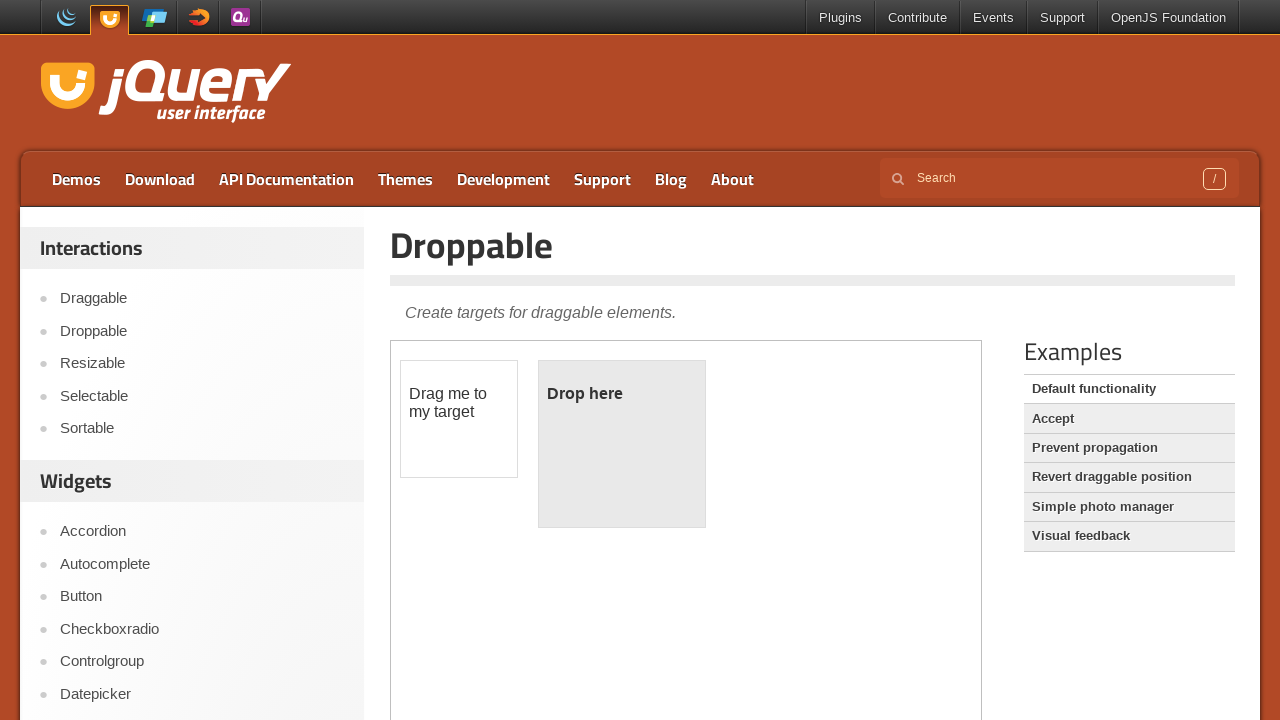

Clicked on droppable target element at (622, 444) on .demo-frame >> internal:control=enter-frame >> #droppable
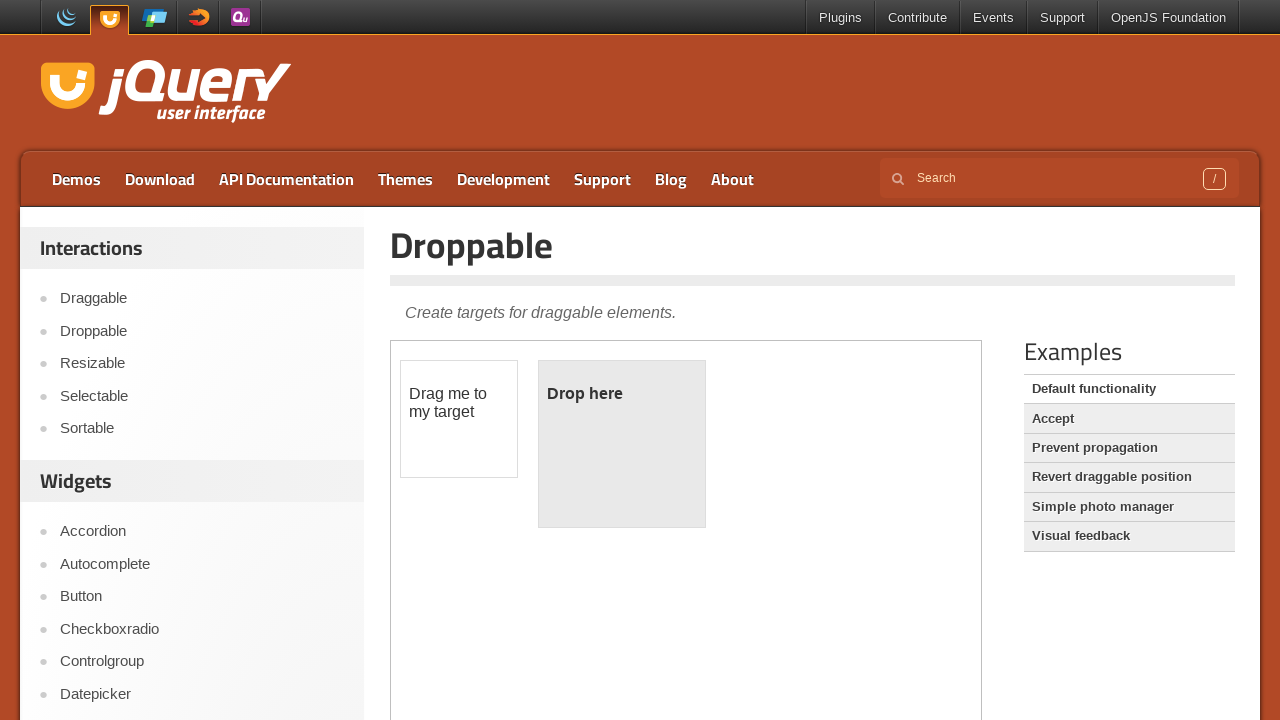

Located draggable source element
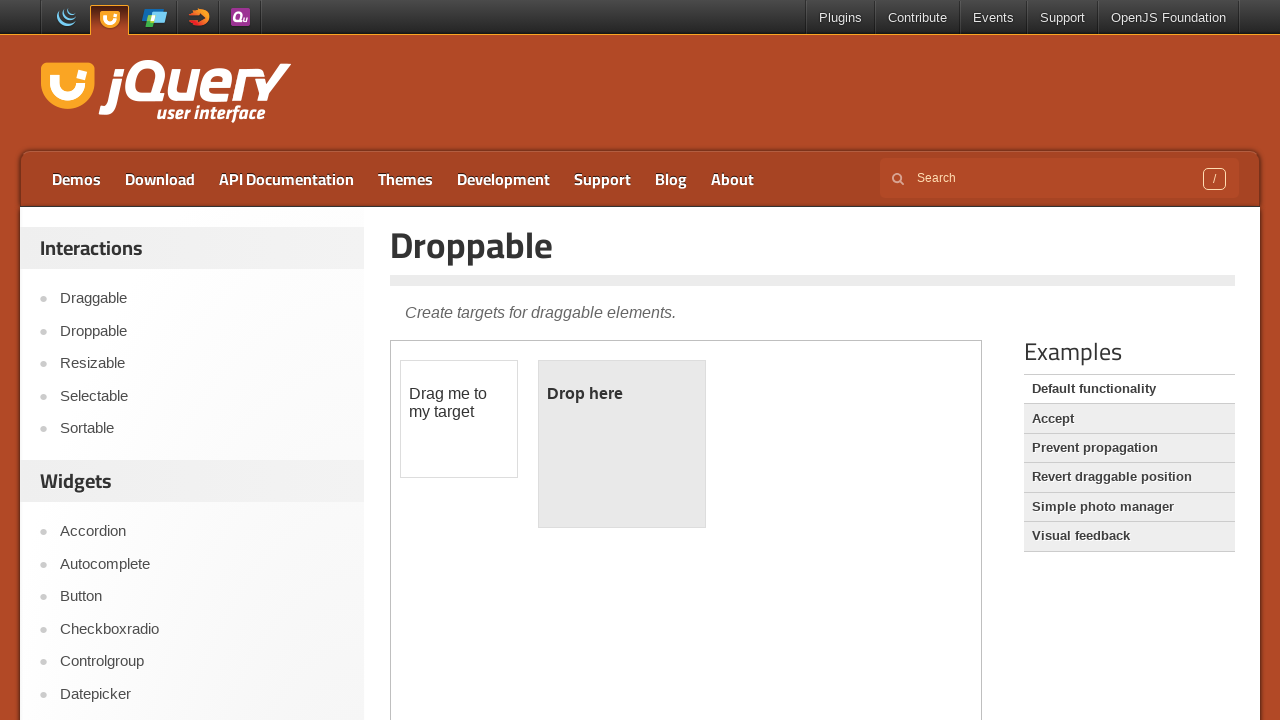

Located droppable target element
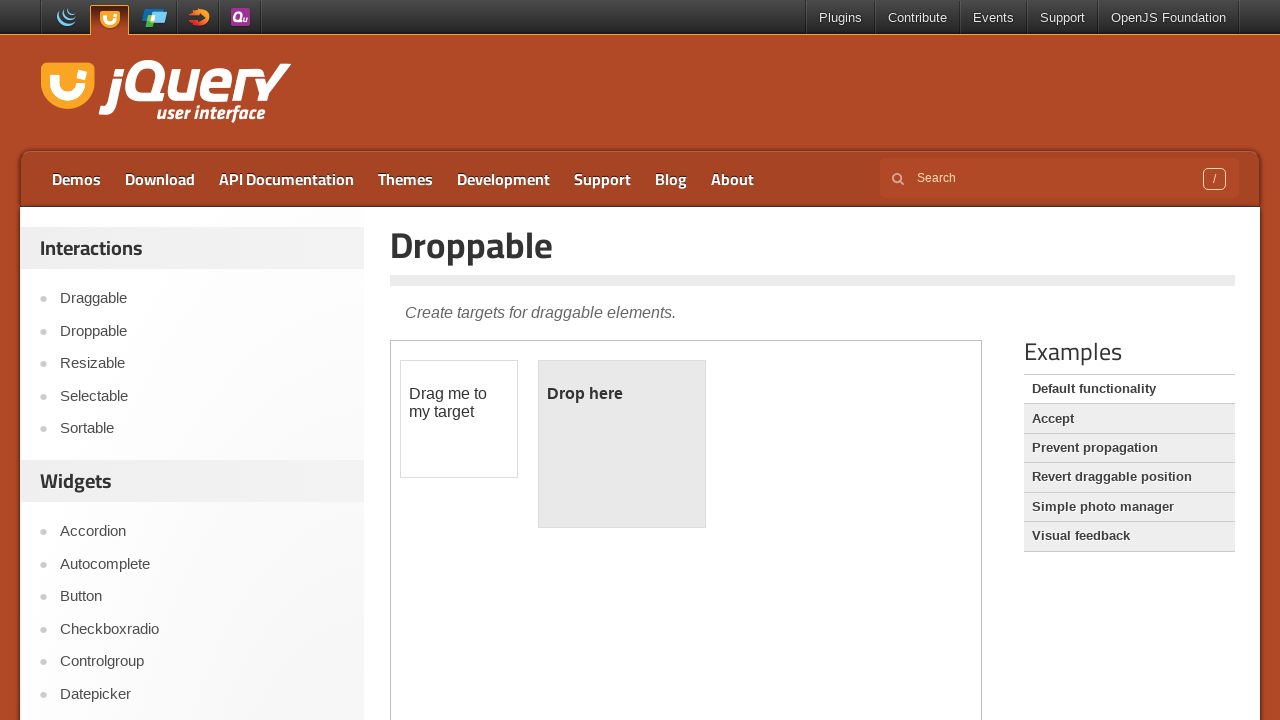

Successfully dragged draggable element onto droppable target at (622, 444)
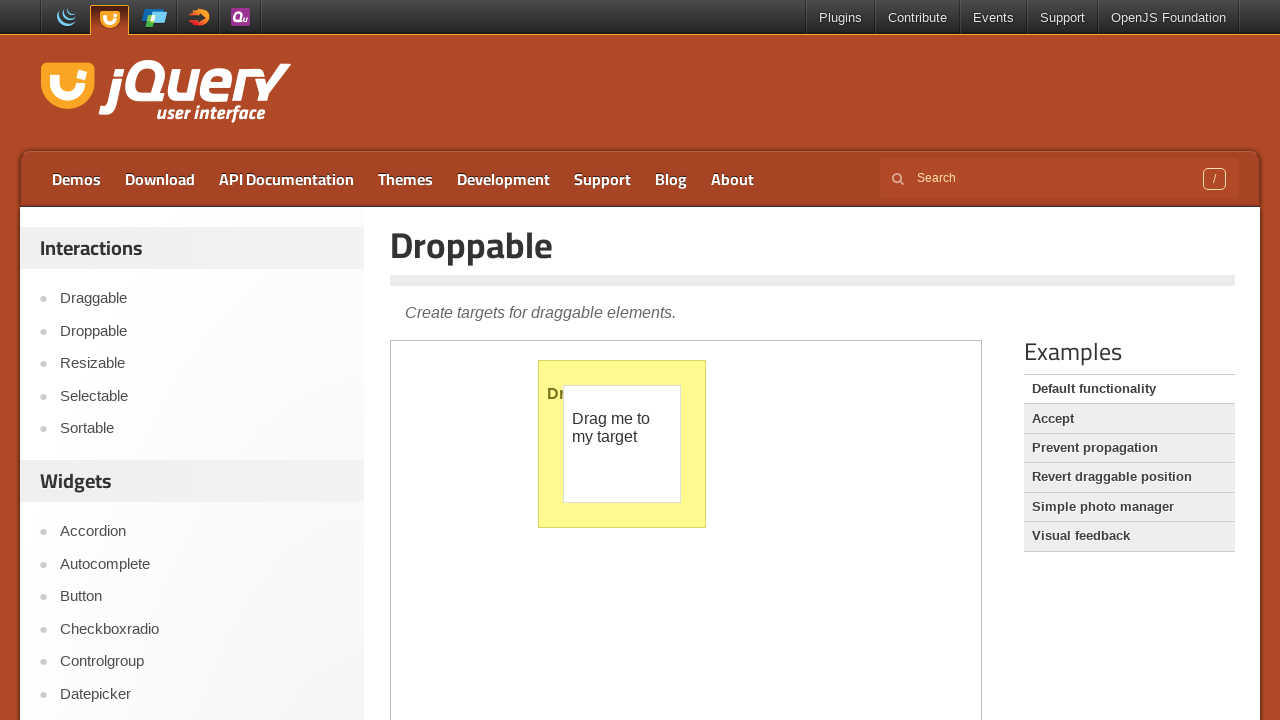

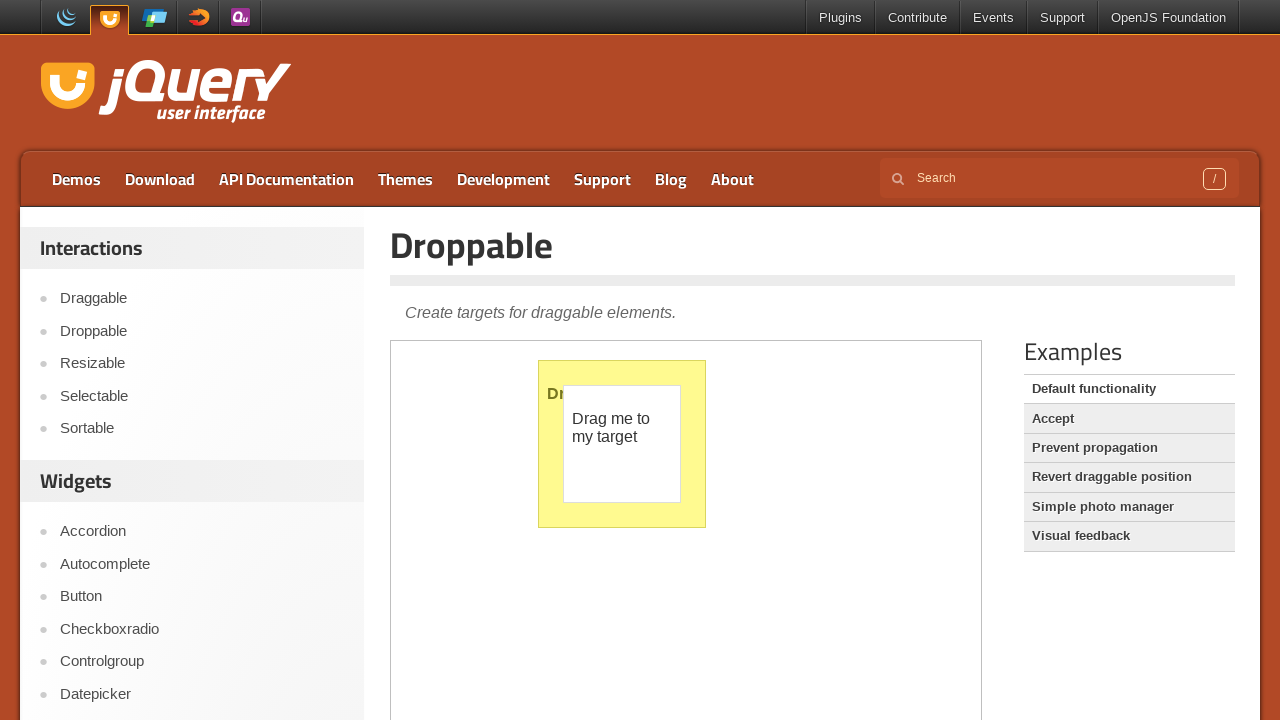